Tests JavaScript prompt alert functionality by triggering a prompt, entering text, and accepting it

Starting URL: https://the-internet.herokuapp.com/javascript_alerts

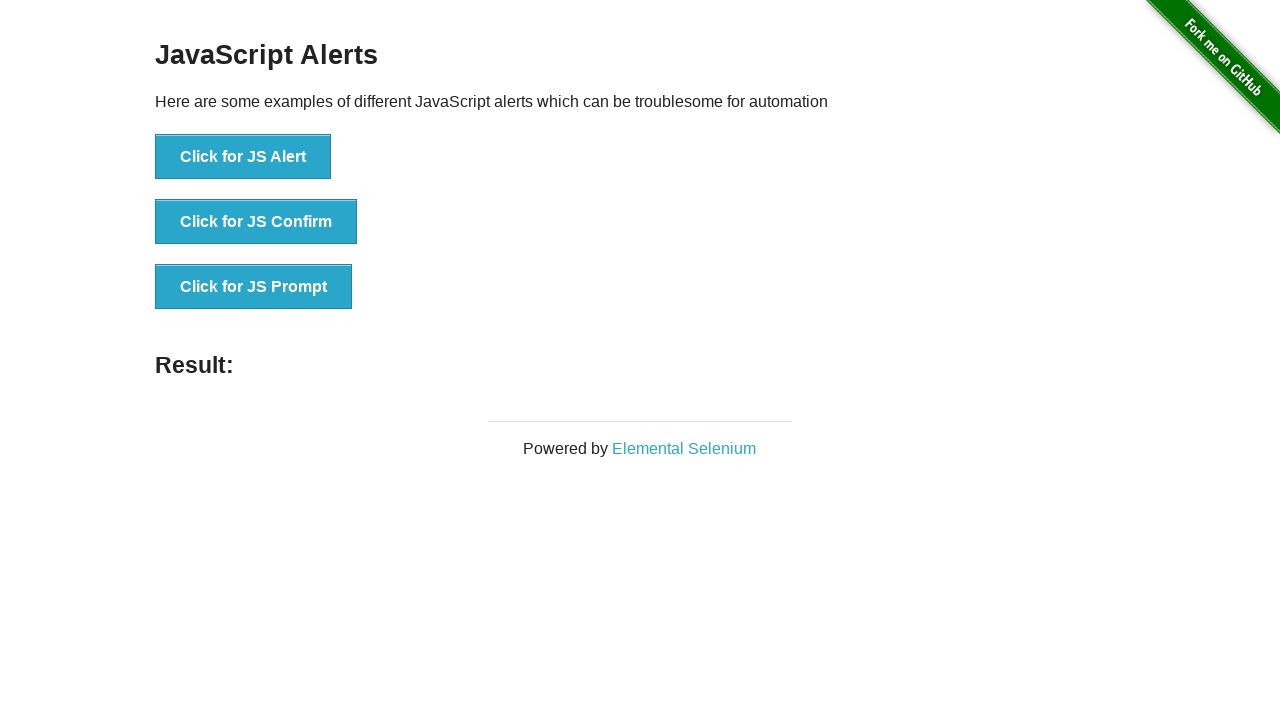

Clicked 'Click for JS Prompt' button to trigger JavaScript prompt at (254, 287) on xpath=//button[text()='Click for JS Prompt']
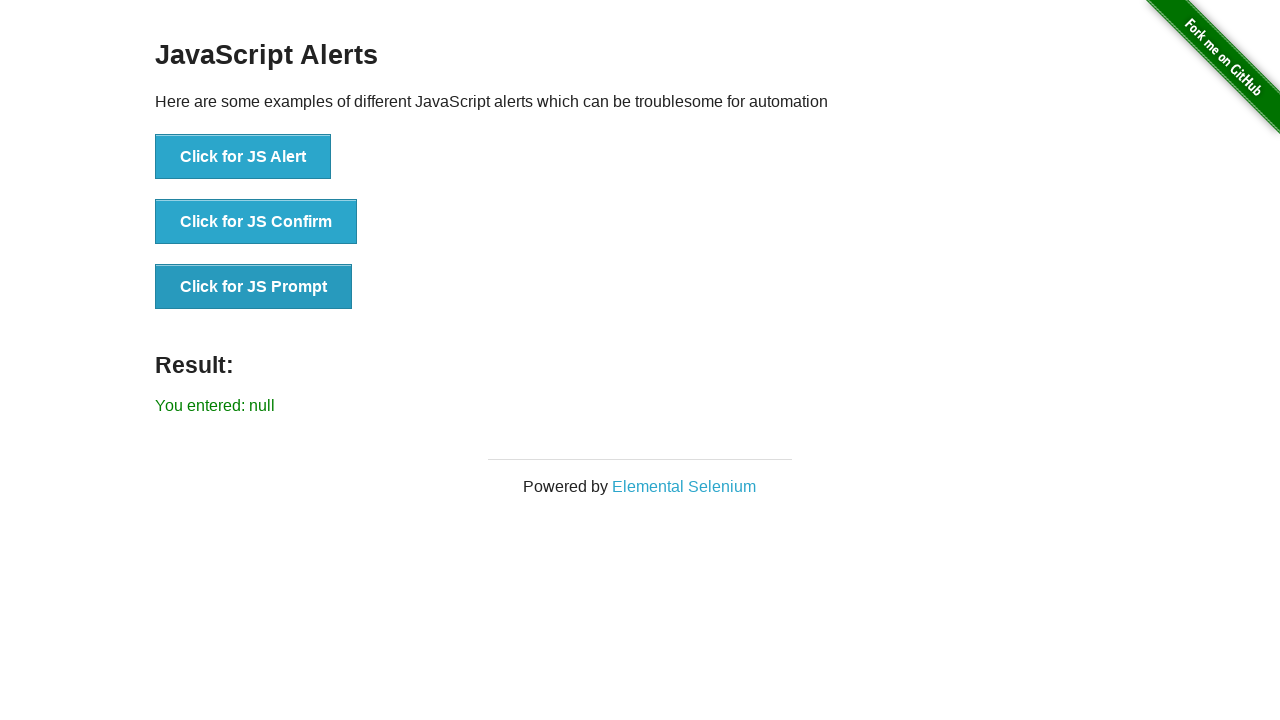

Set up dialog handler to accept prompt with '123456'
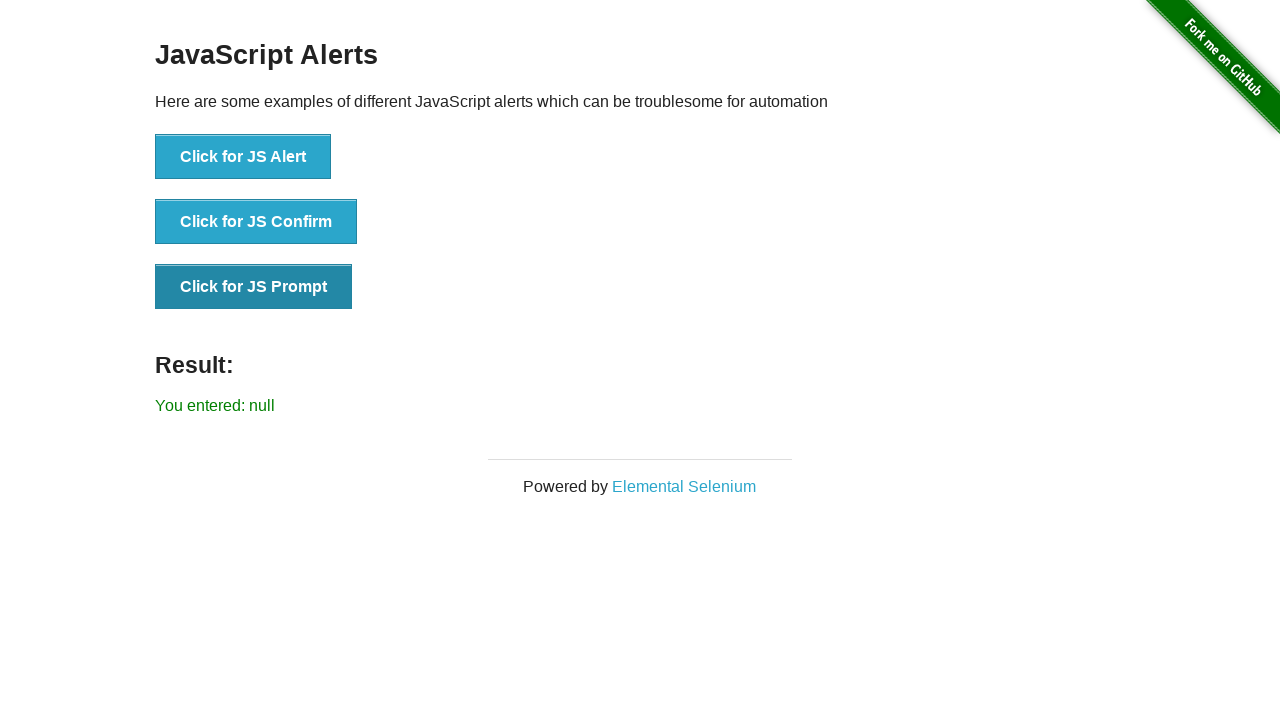

Triggered JS prompt dialog by clicking button via evaluate
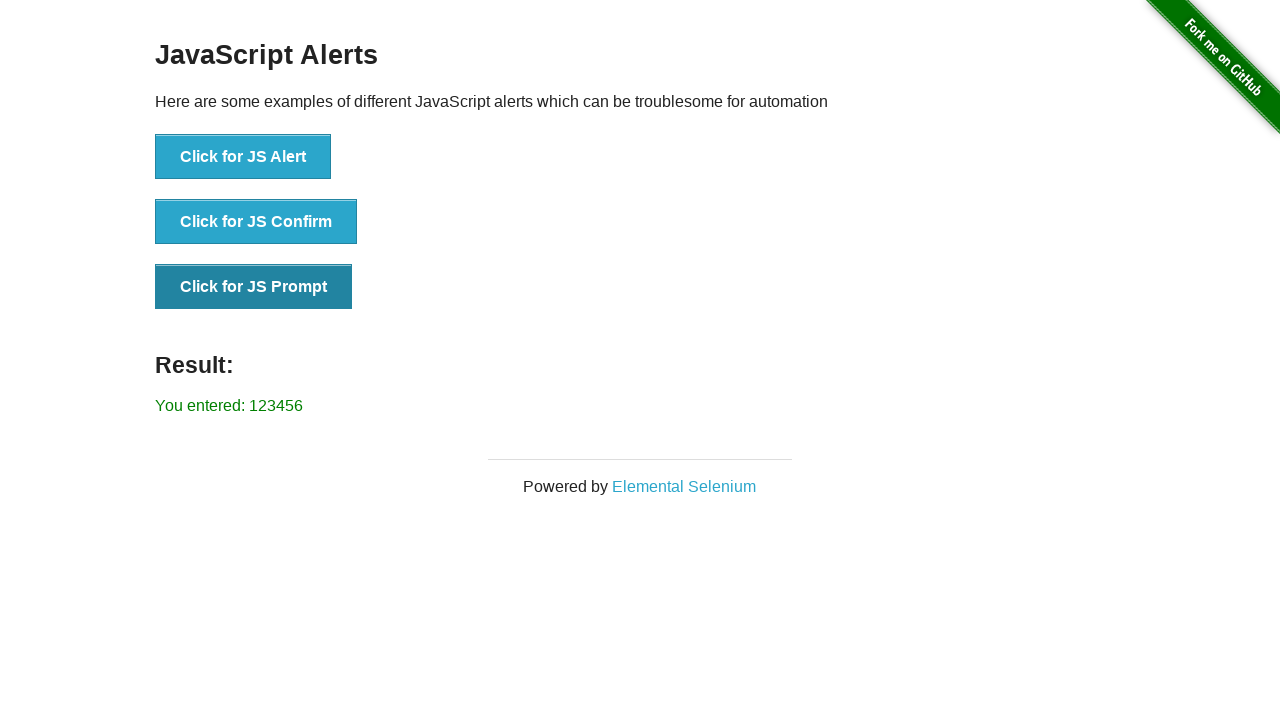

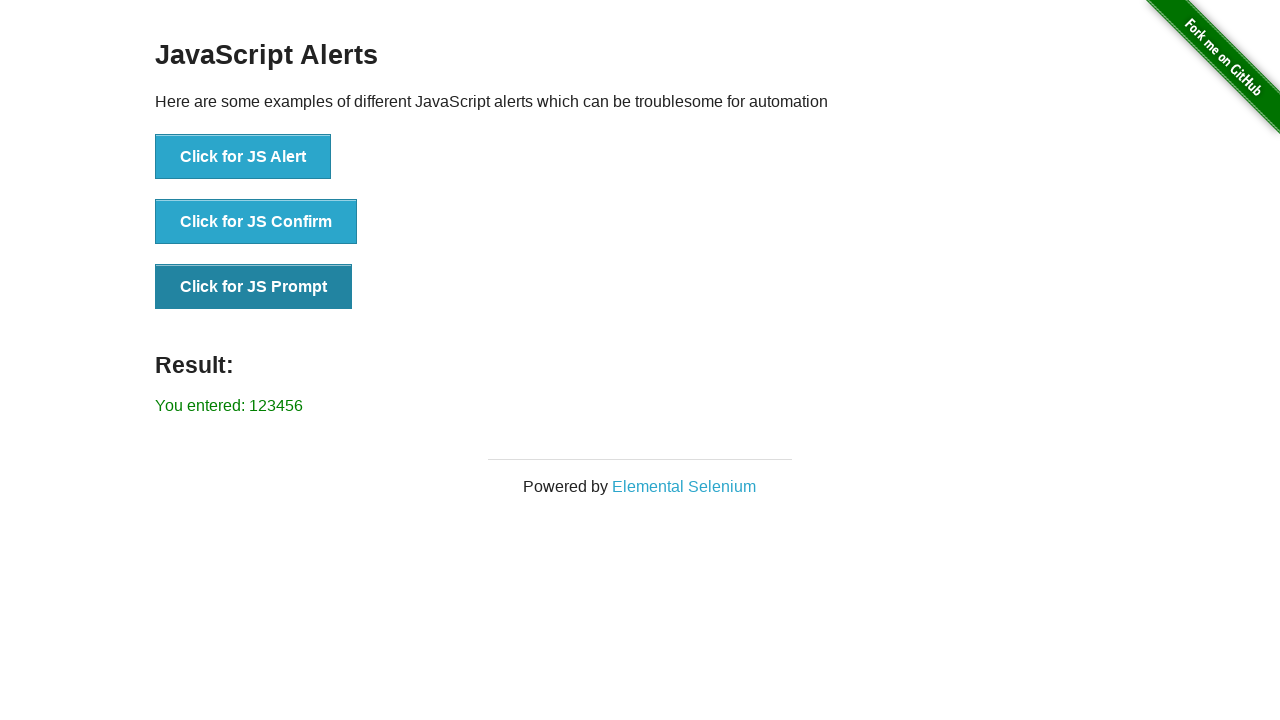